Navigates to IKEA search results page with a search query and verifies that product listings with names, descriptions, and prices are displayed.

Starting URL: https://www.ikea.com/fi/fi/search/?q=chair

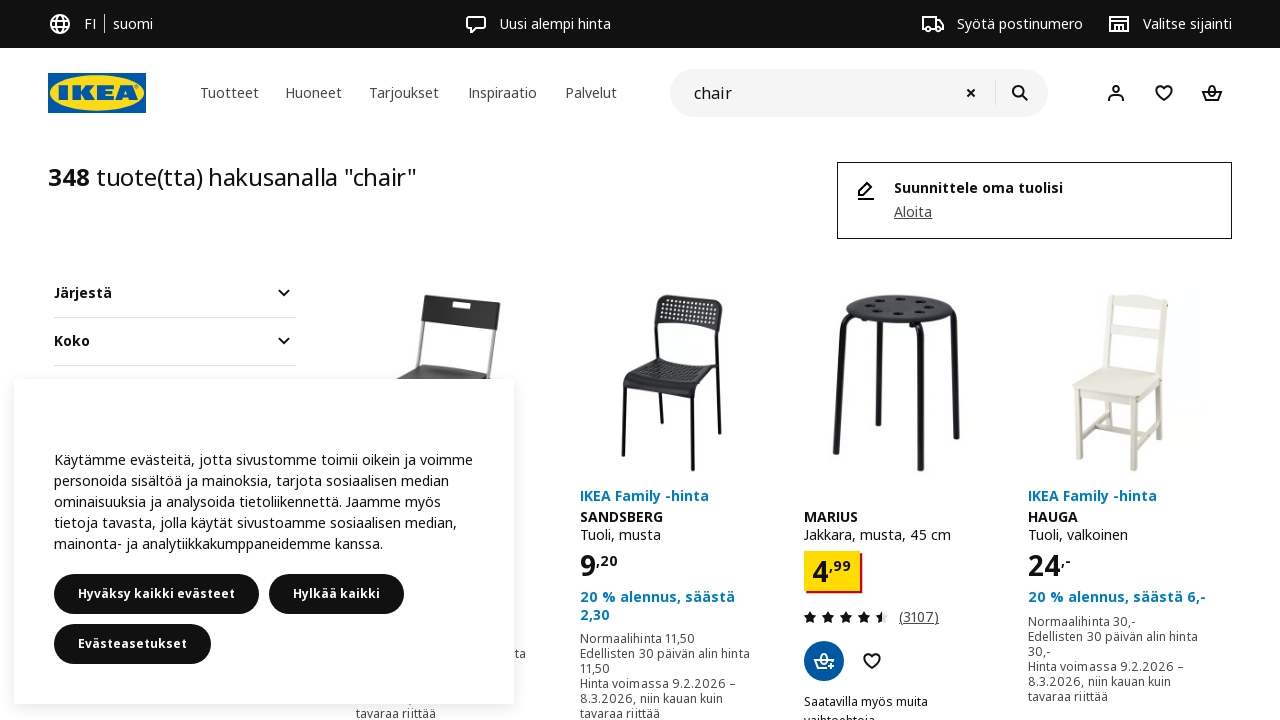

Navigated to IKEA search results page for 'chair'
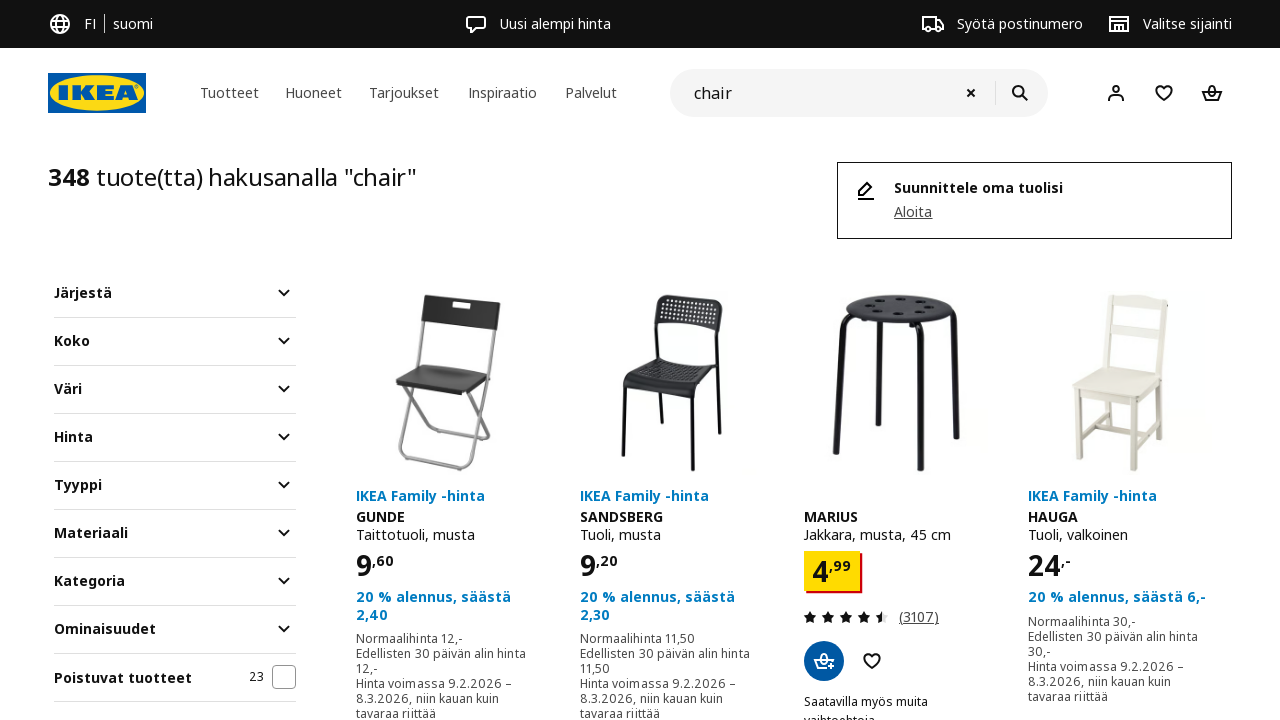

Product name elements loaded
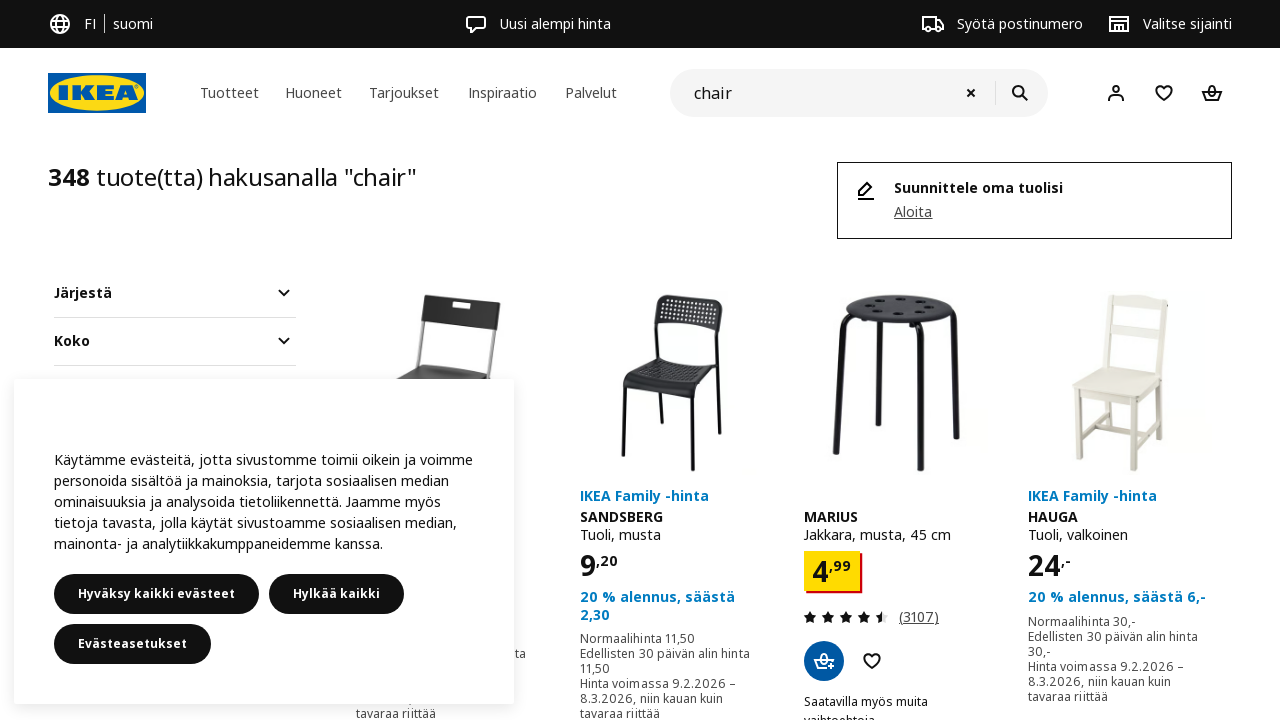

Product description elements loaded
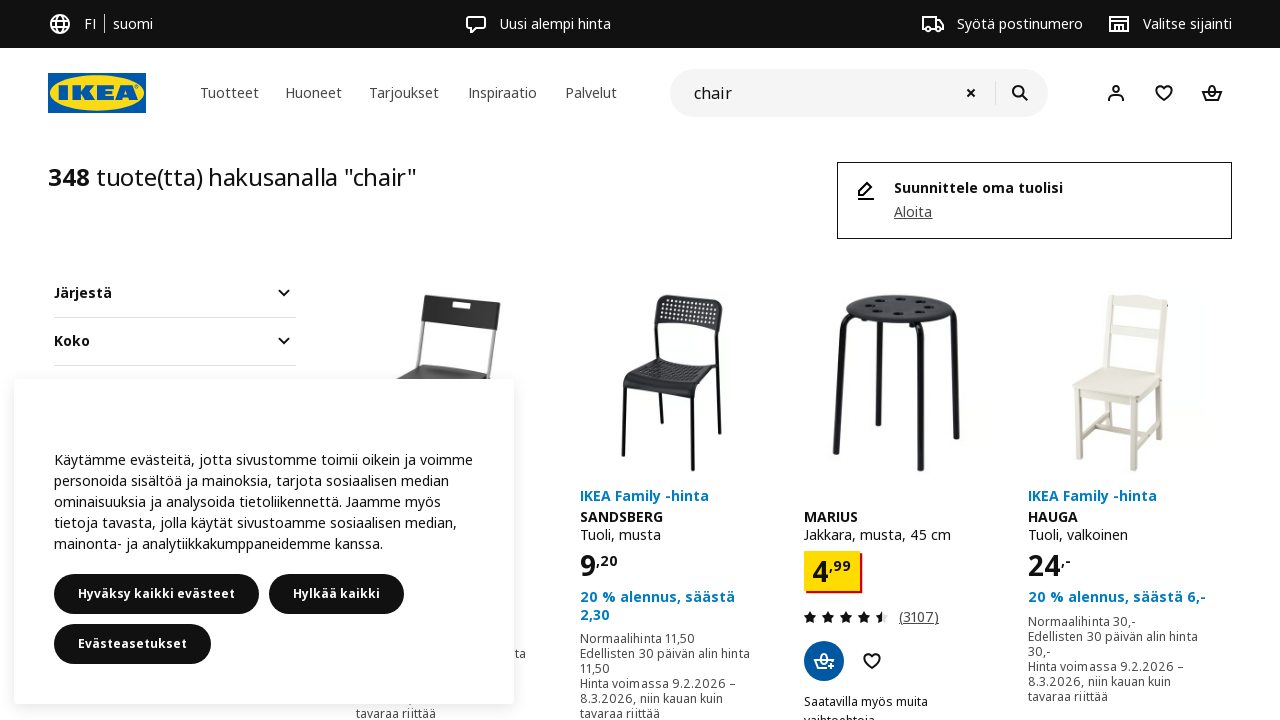

Product price elements loaded
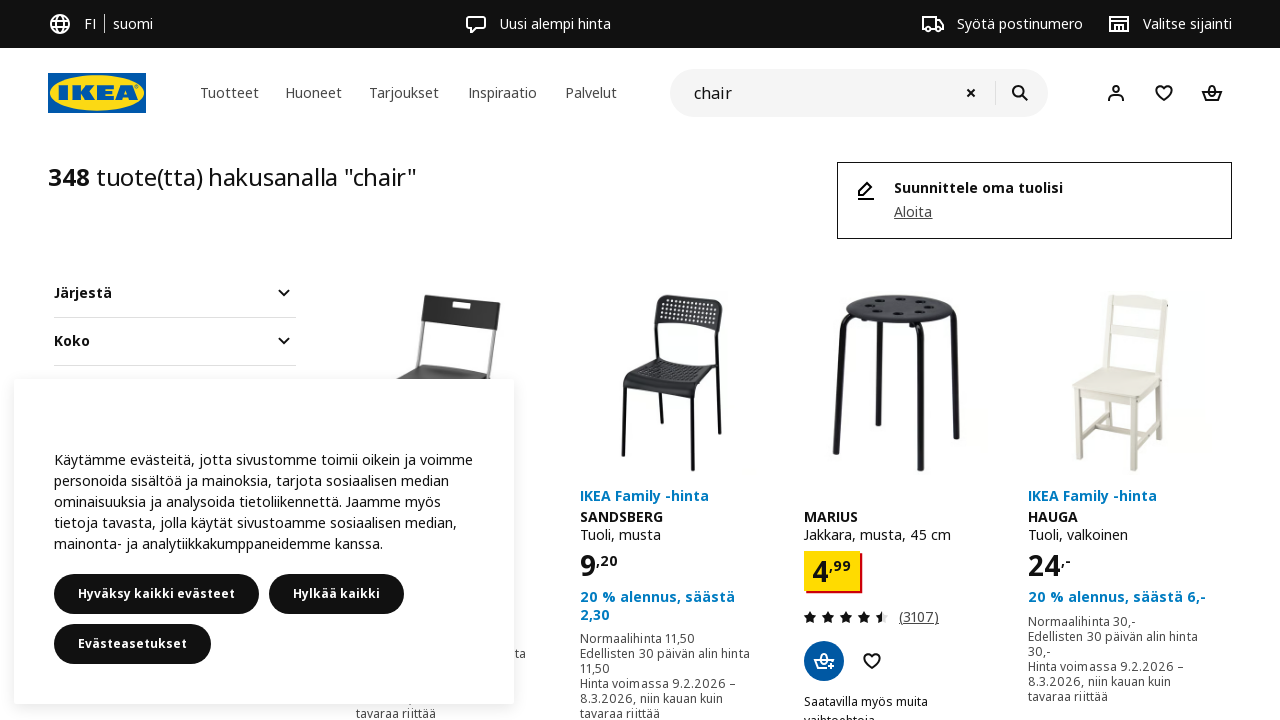

Verified 22 product names are displayed
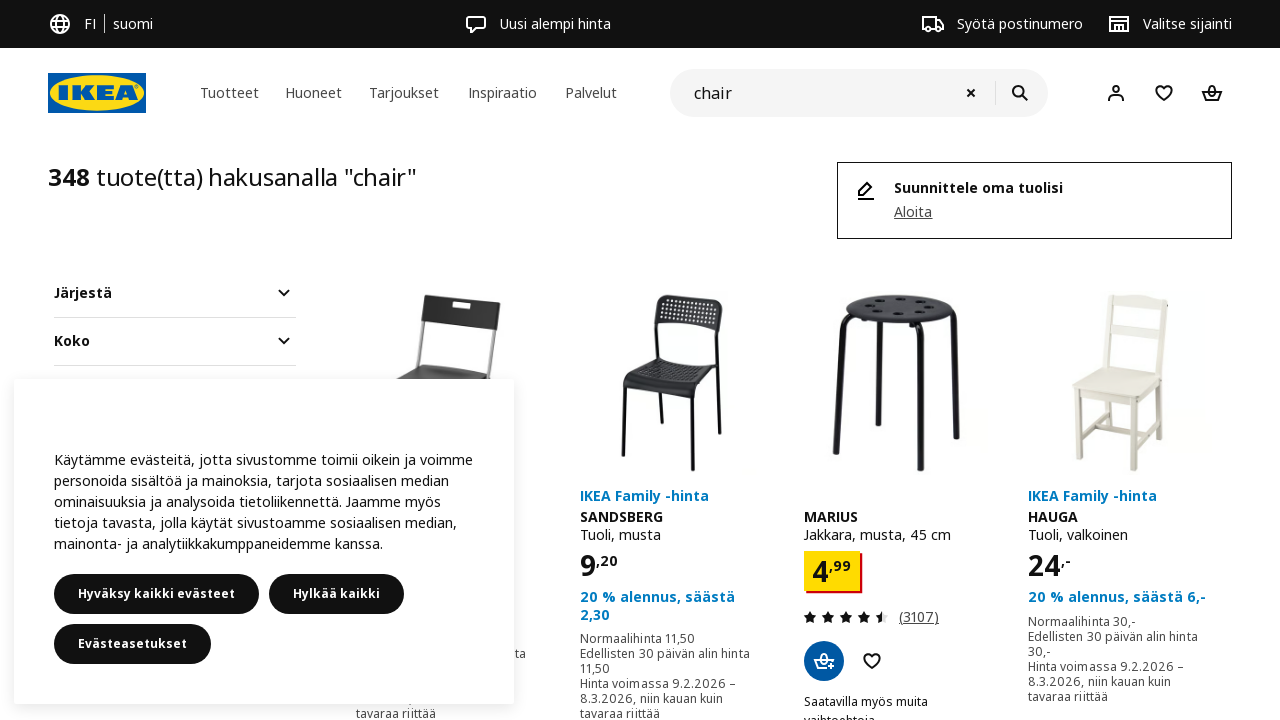

Verified 22 product descriptions are displayed
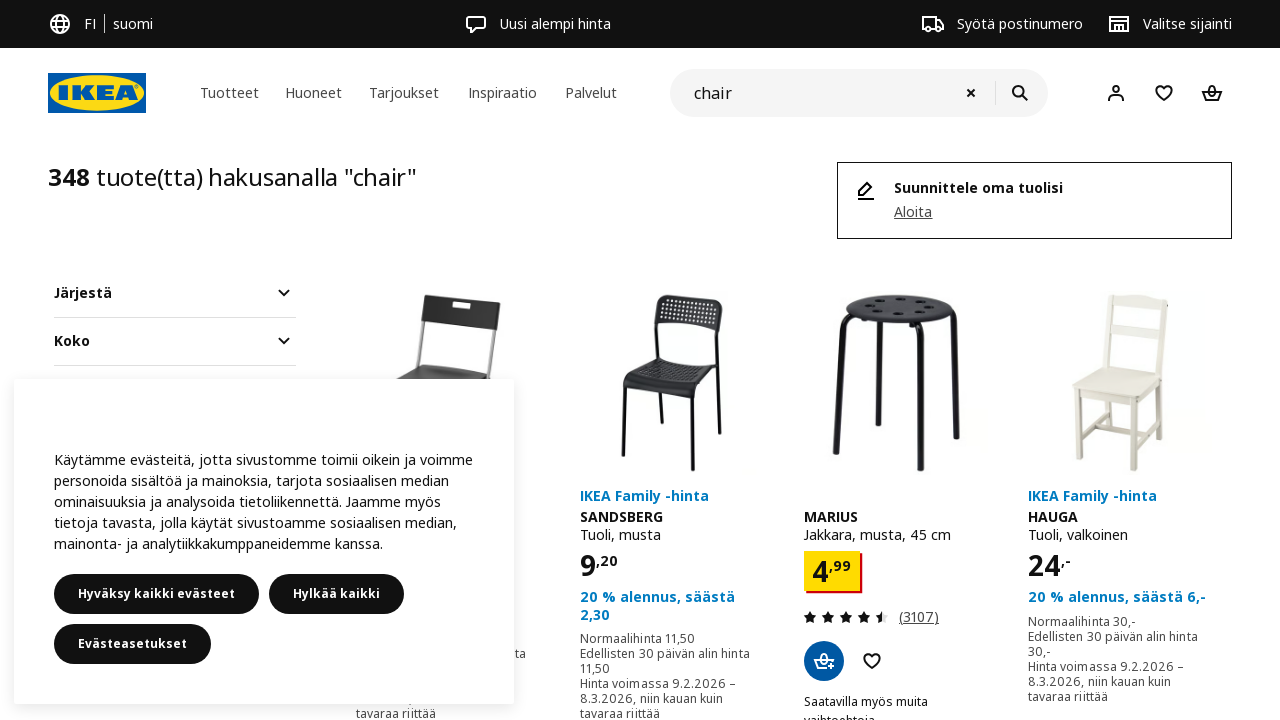

Verified 22 product prices are displayed
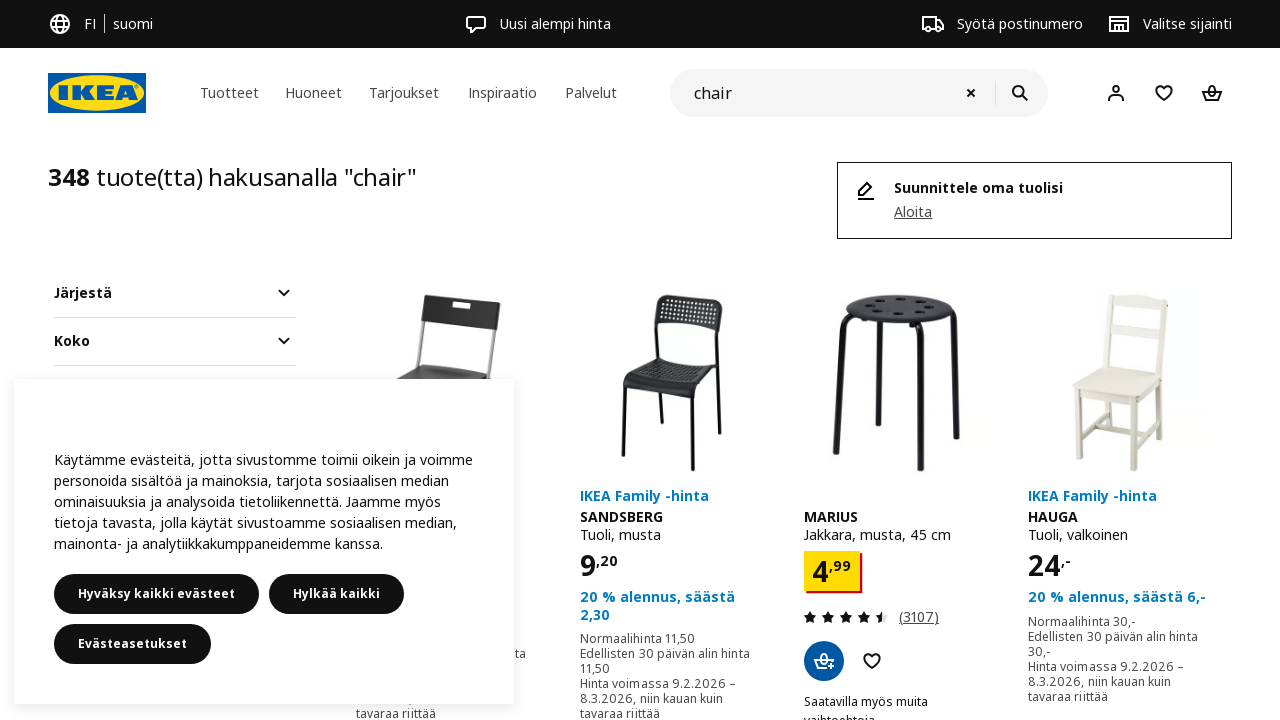

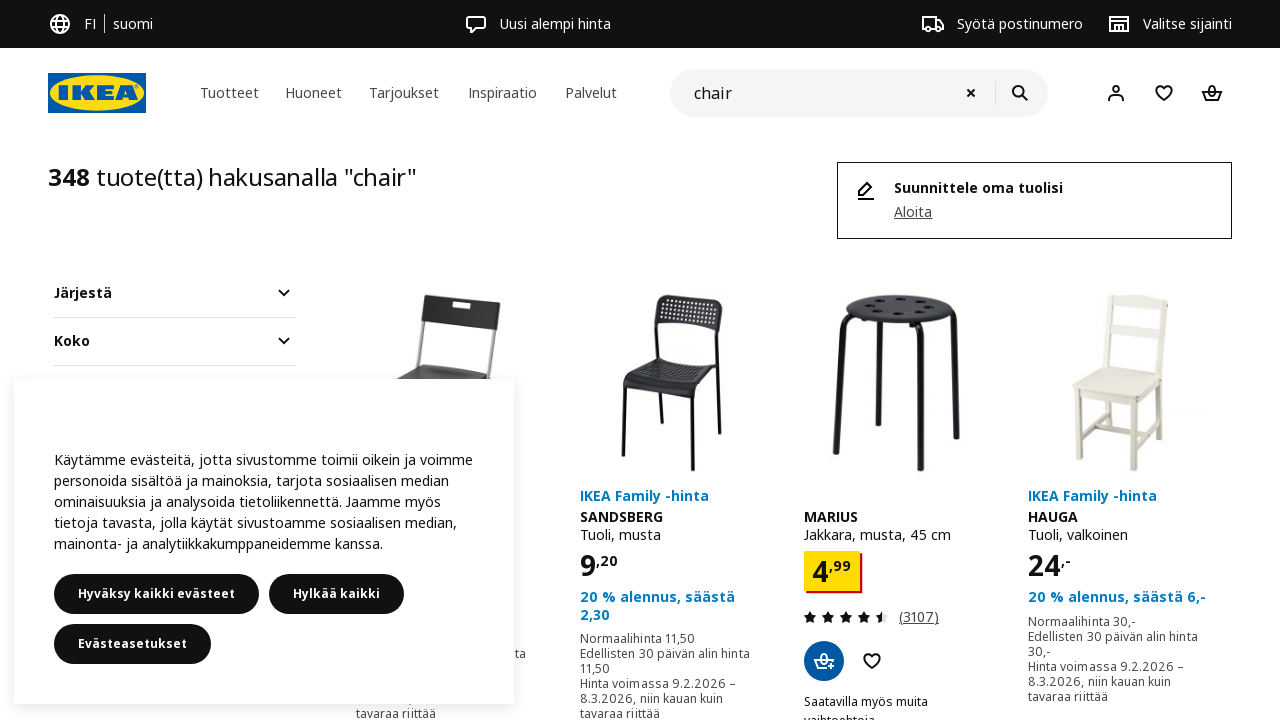